Navigates to point.md homepage and scrolls to the news headline section

Starting URL: https://point.md

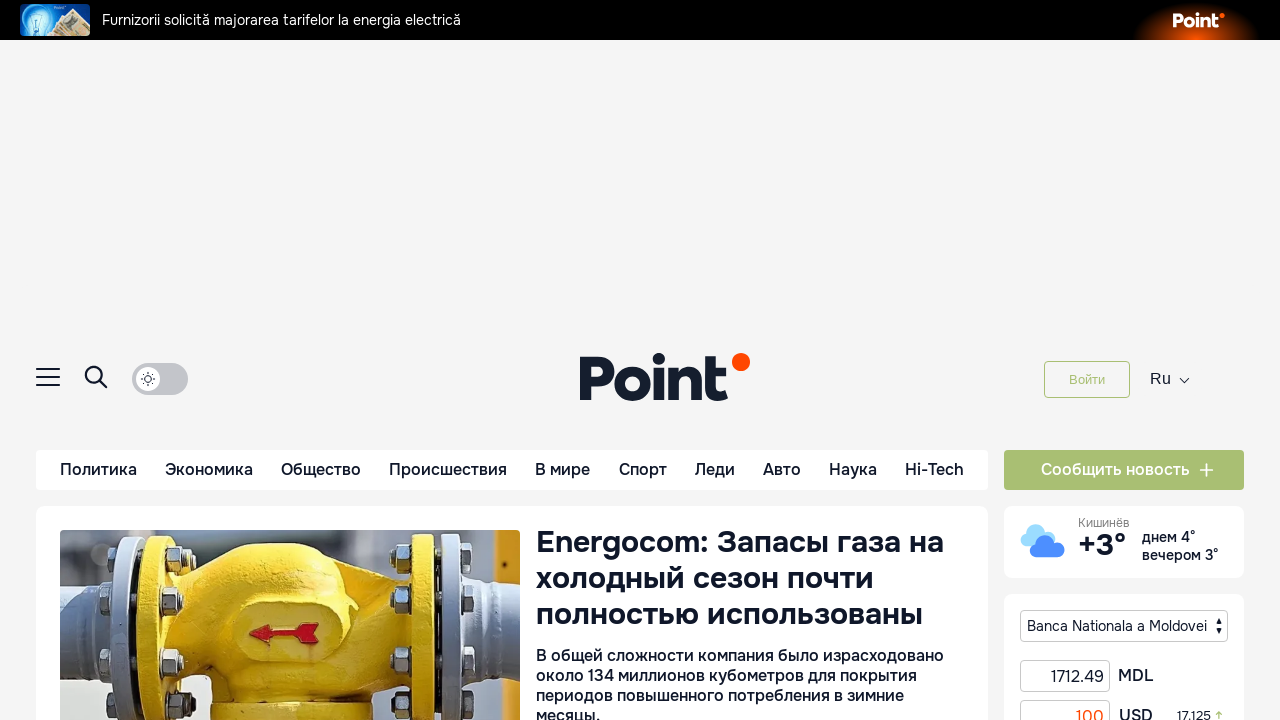

Waited for news headline element to load
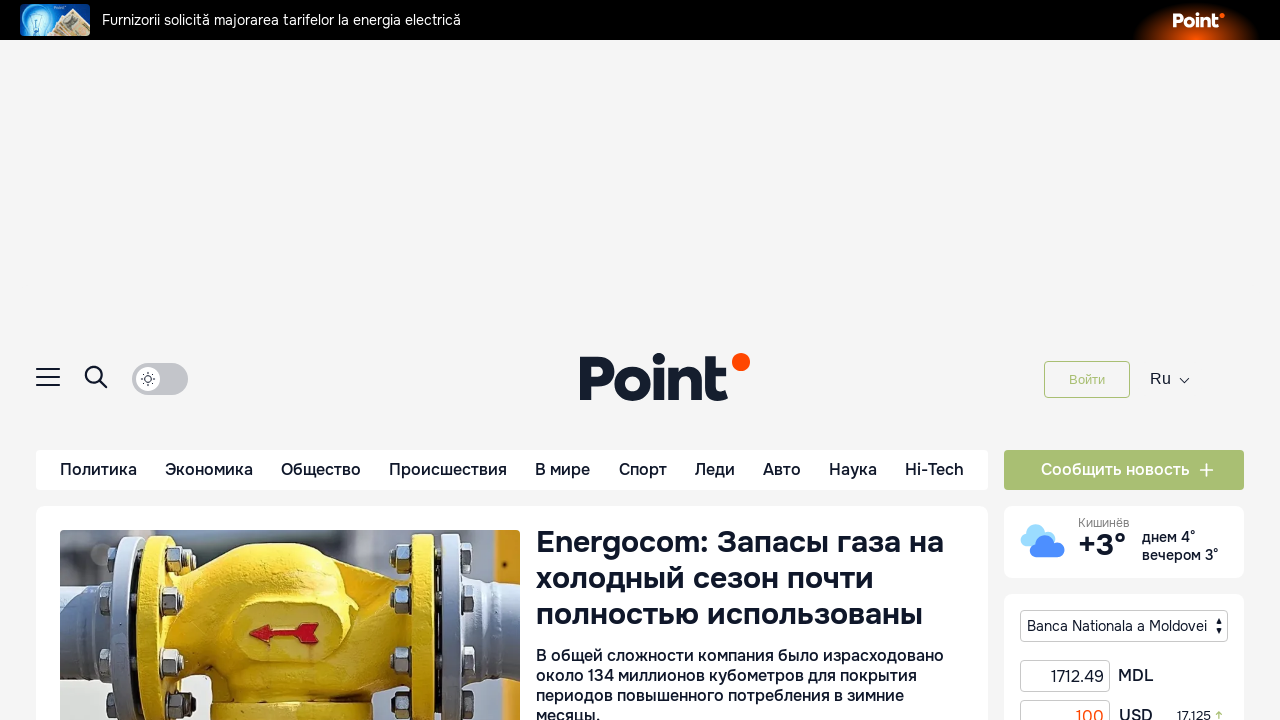

Scrolled to news headline section on point.md homepage
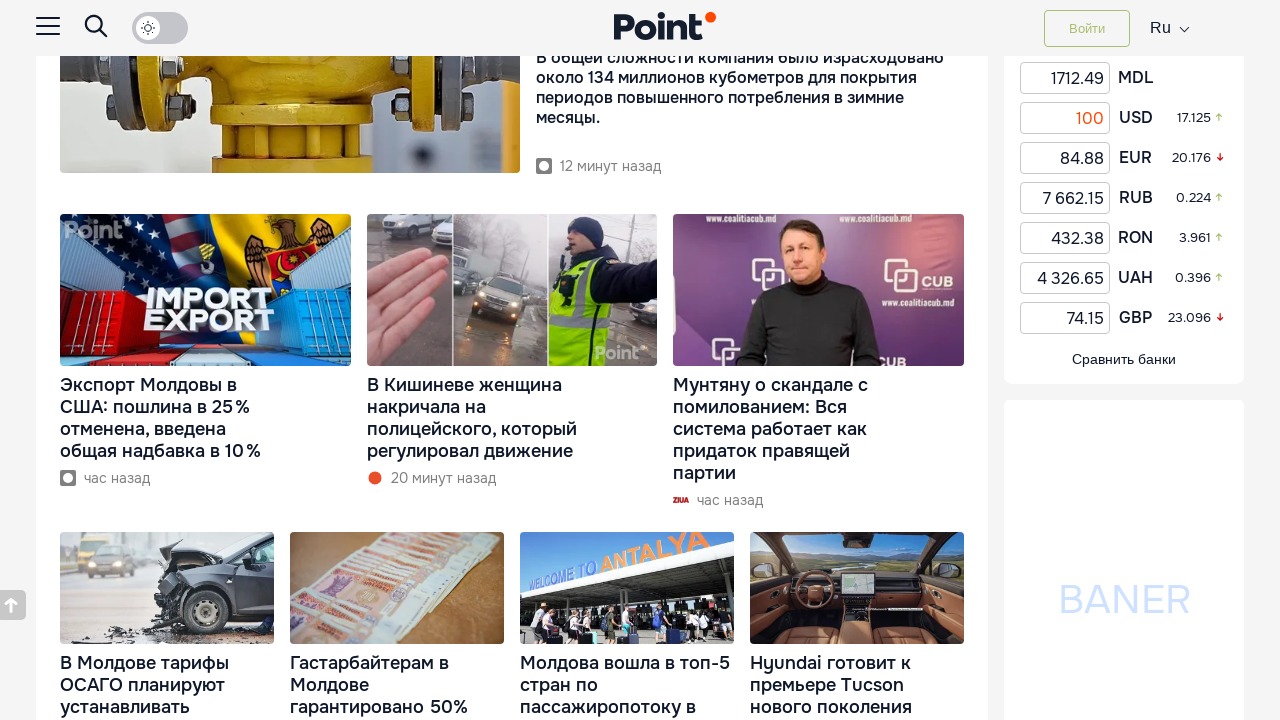

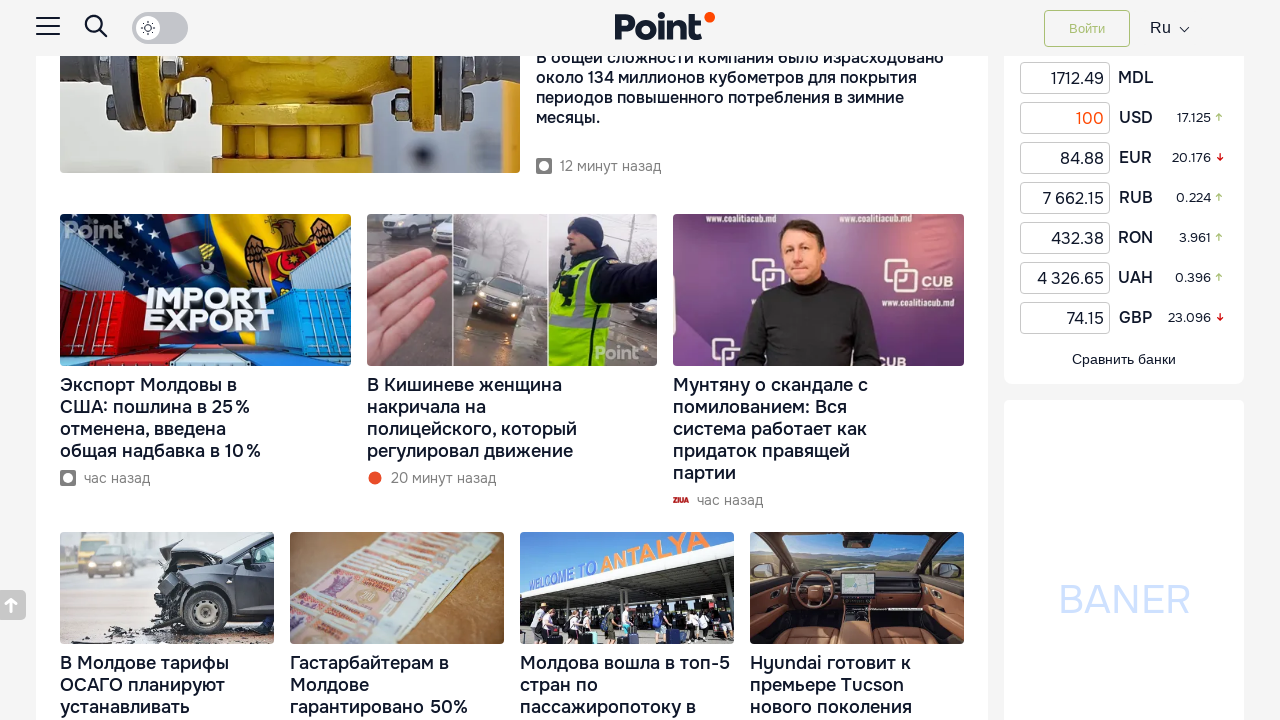